Verifies that the heading/description element is displayed on the test automation practice blog page

Starting URL: https://testautomationpractice.blogspot.com/

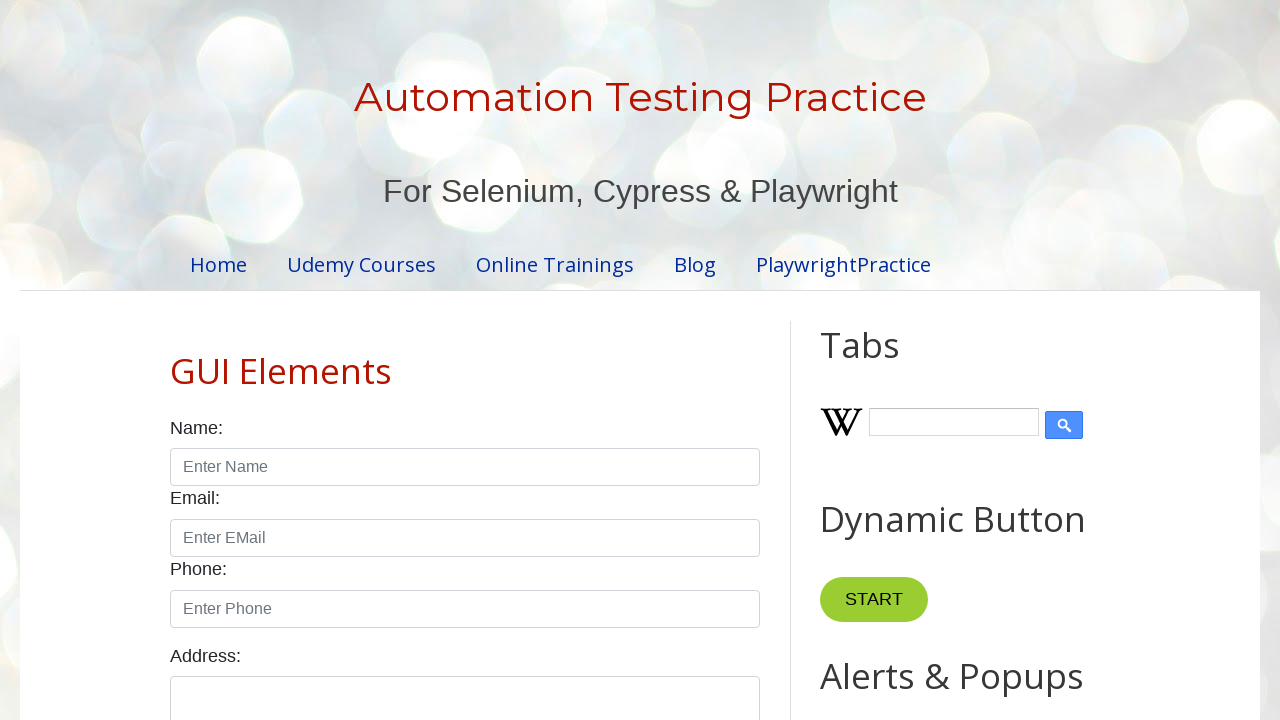

Navigated to test automation practice blog page
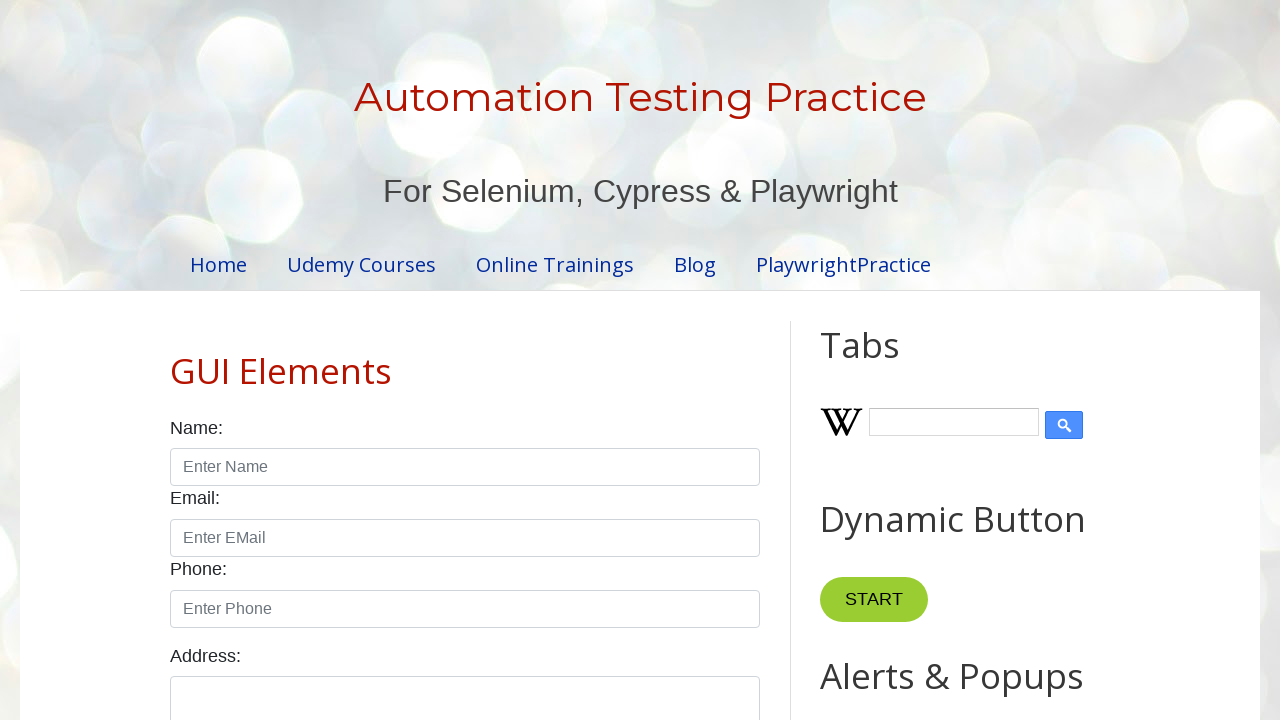

Located heading/description element
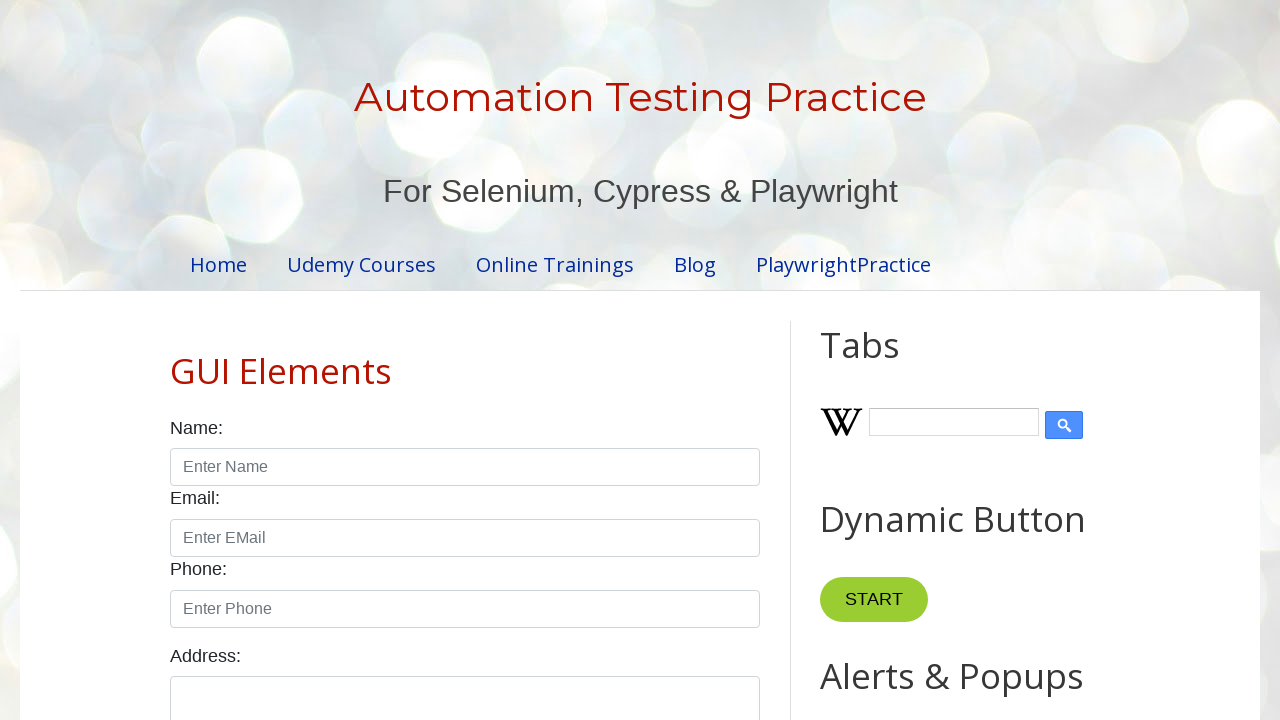

Verified heading is displayed
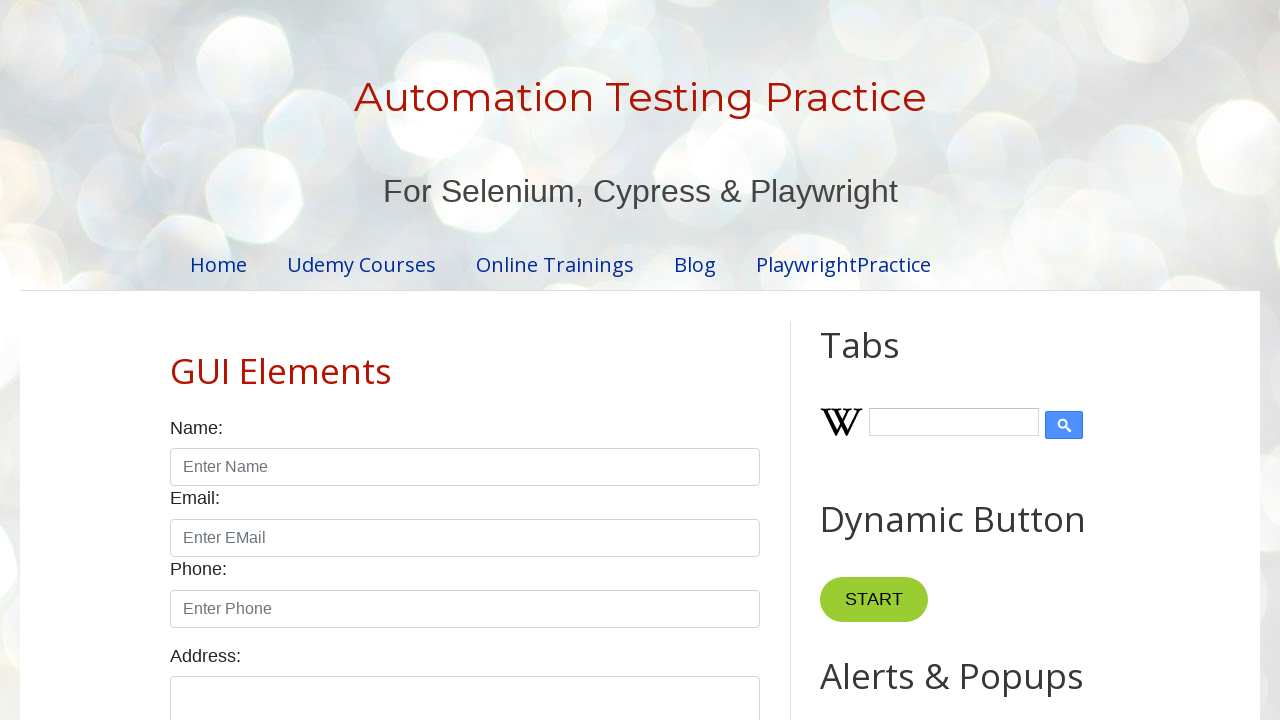

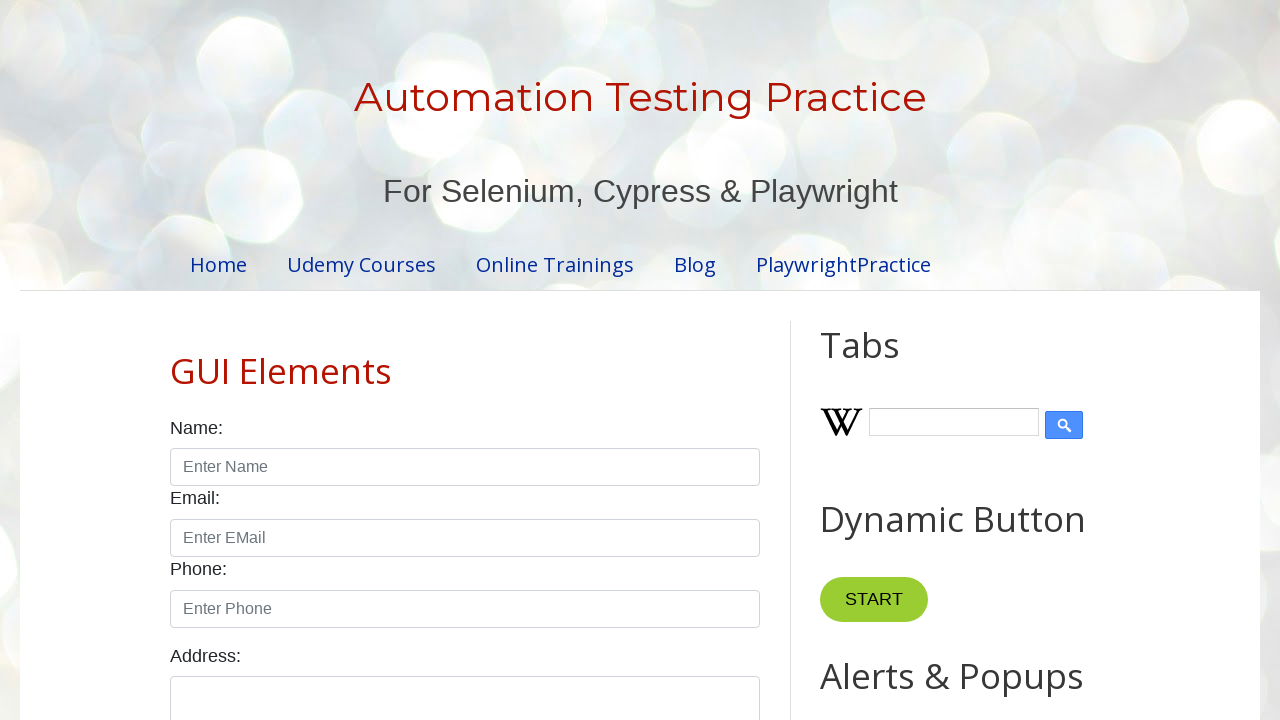